Tests the Add/Remove Elements functionality by clicking add element button, then clicking the delete button

Starting URL: https://the-internet.herokuapp.com/

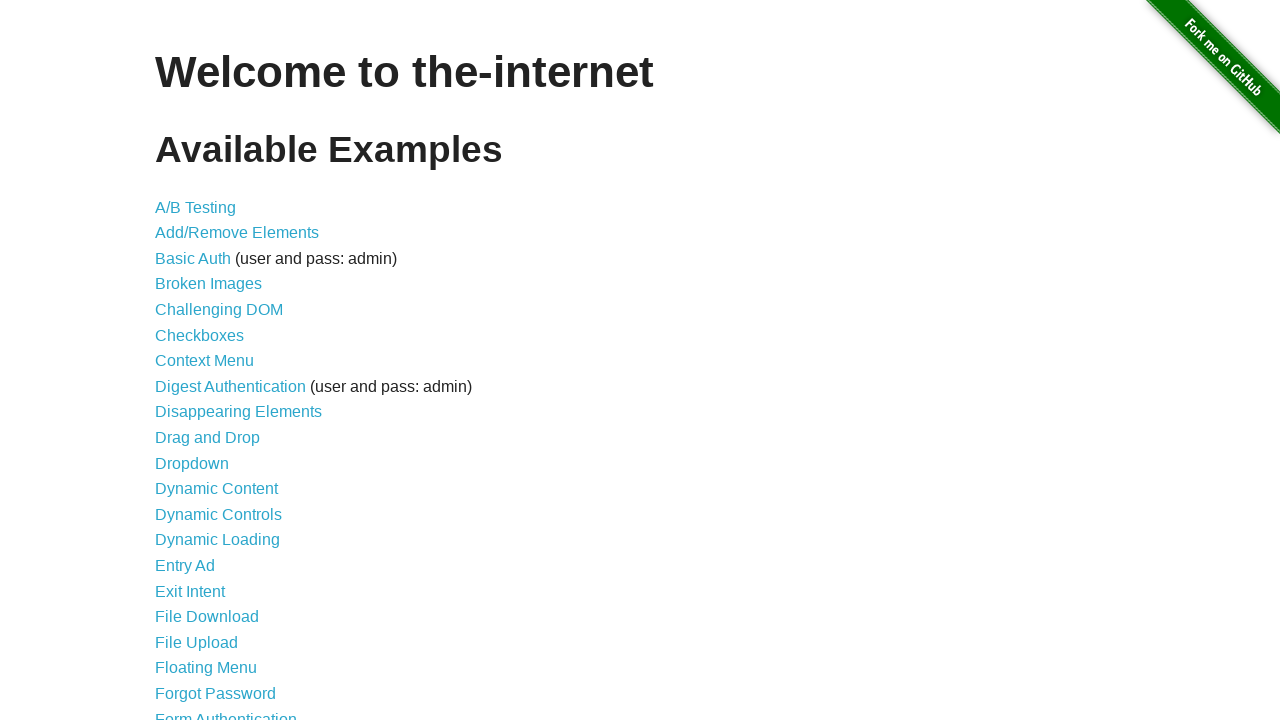

Clicked Add/Remove Elements link at (237, 233) on xpath=//a[@href='/add_remove_elements/']
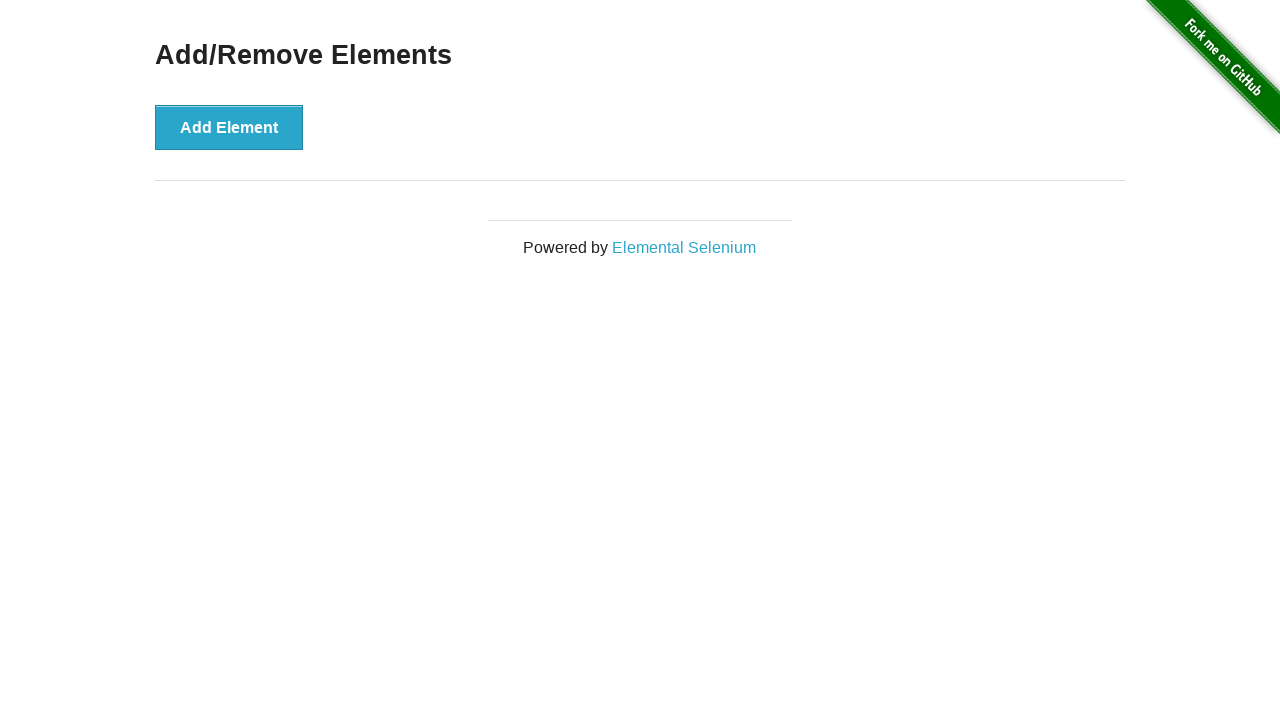

Clicked Add Element button at (229, 127) on xpath=//button[@onclick='addElement()']
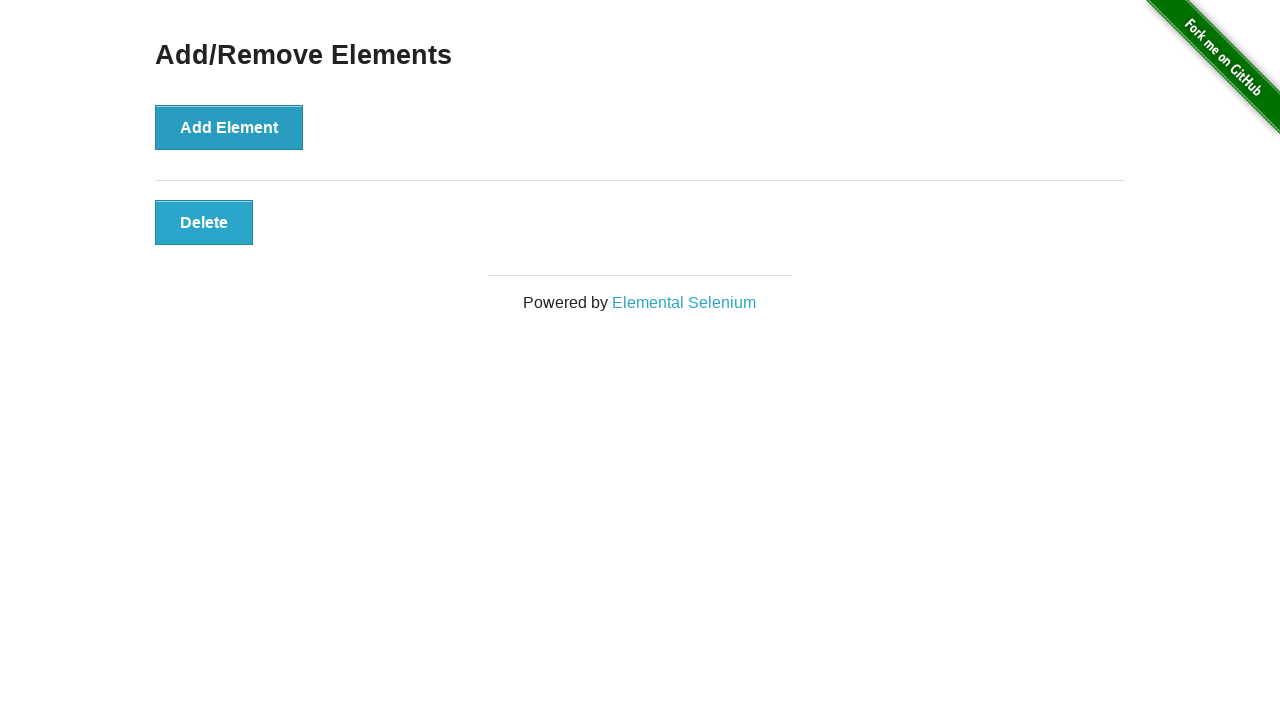

Delete button appeared after adding element
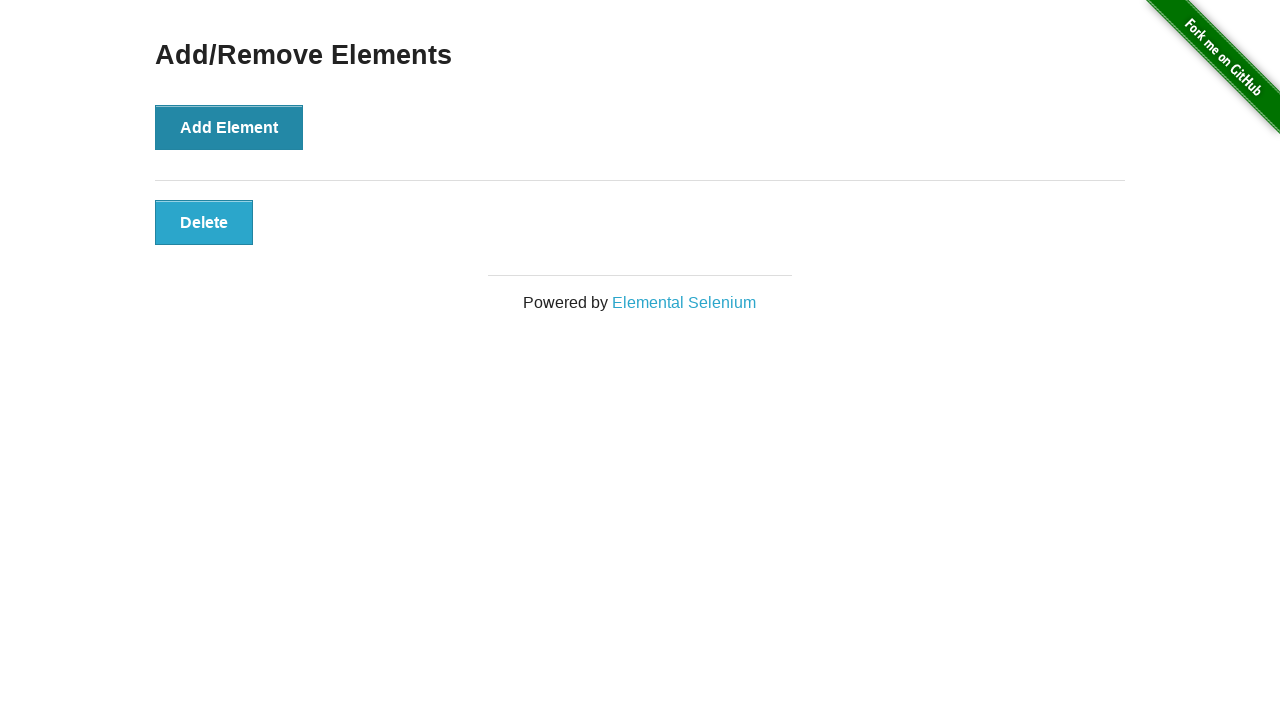

Clicked Delete button to remove the added element at (204, 222) on xpath=//button[@class='added-manually']
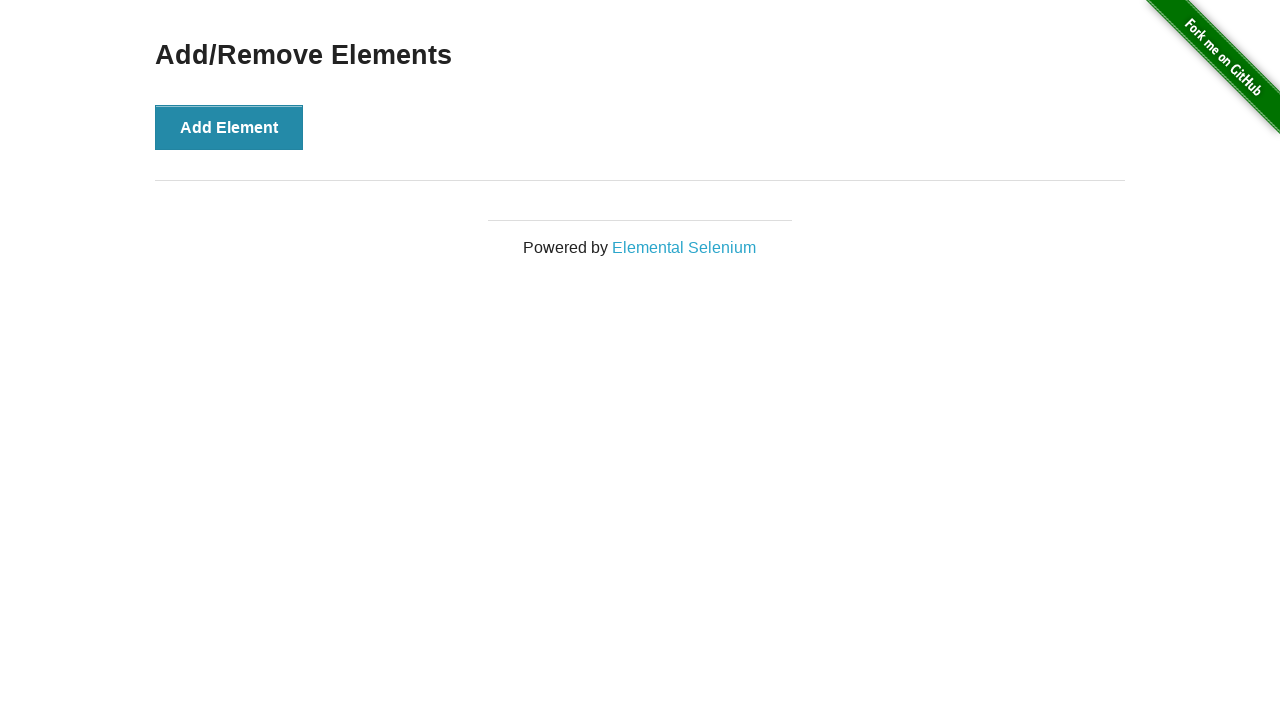

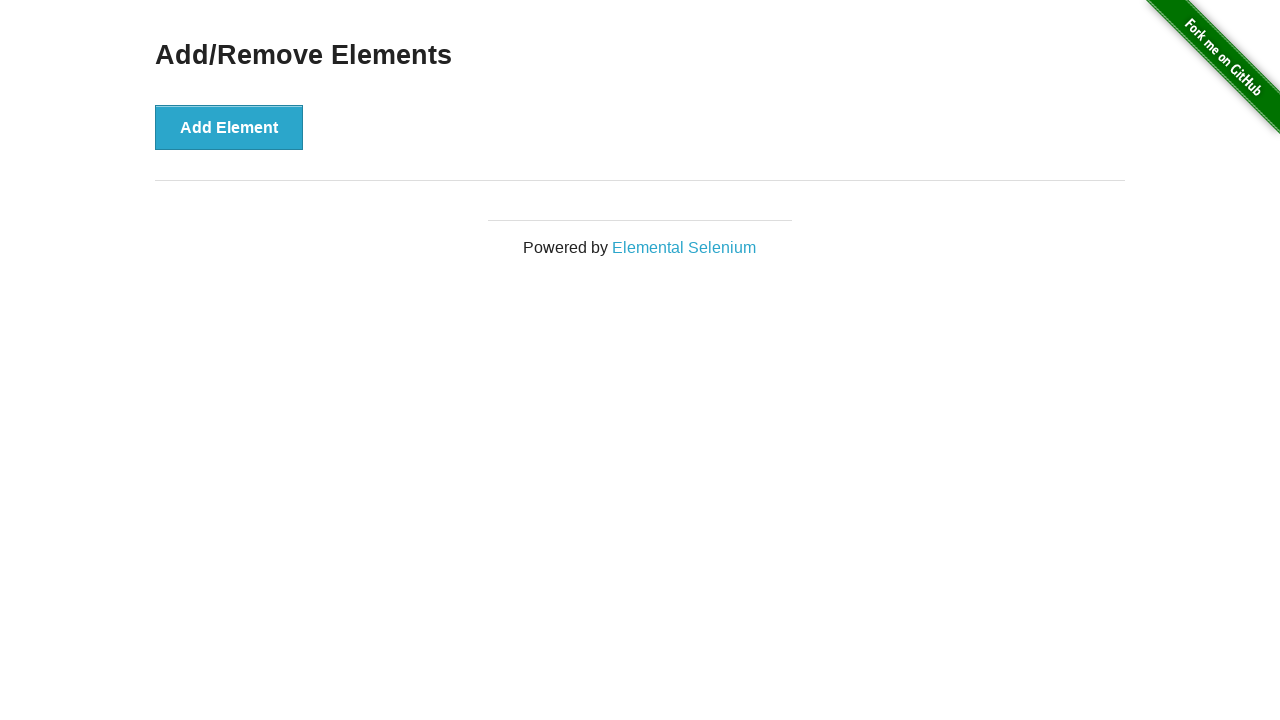